Tests dropdown selection functionality by selecting an option from a select element using its value

Starting URL: http://suninjuly.github.io/selects1.html

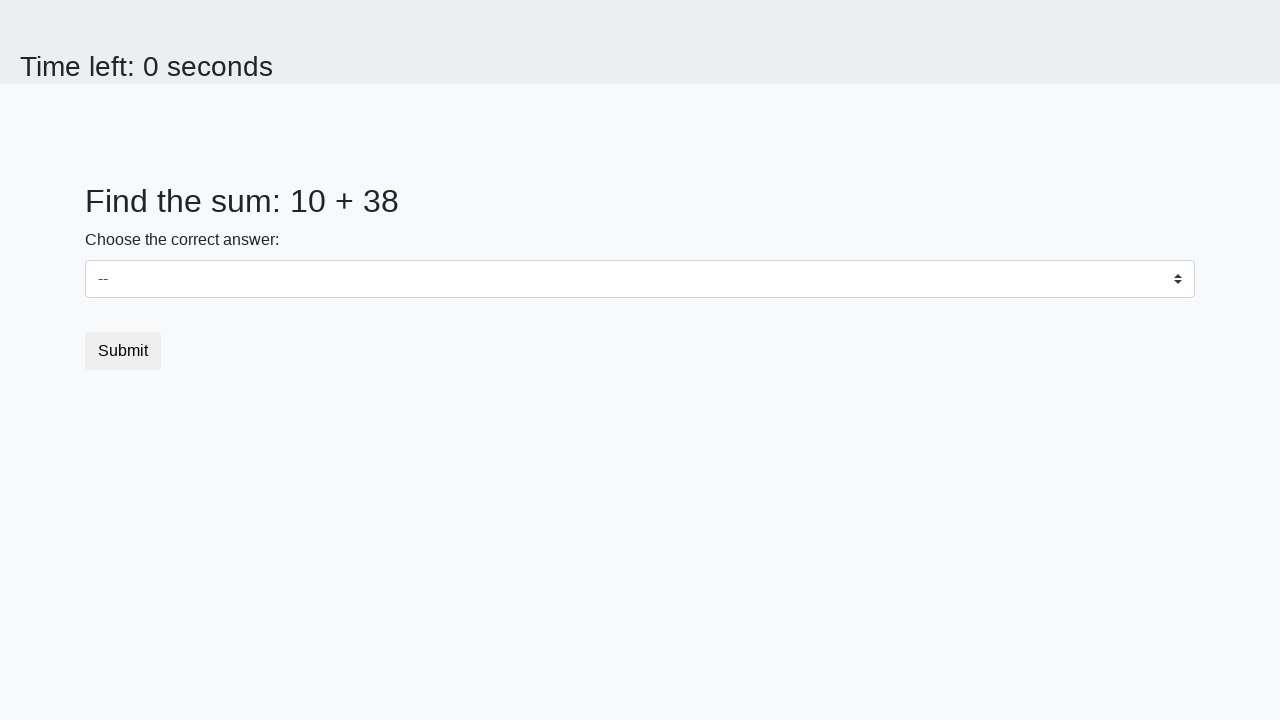

Selected option with value '1' from dropdown on select
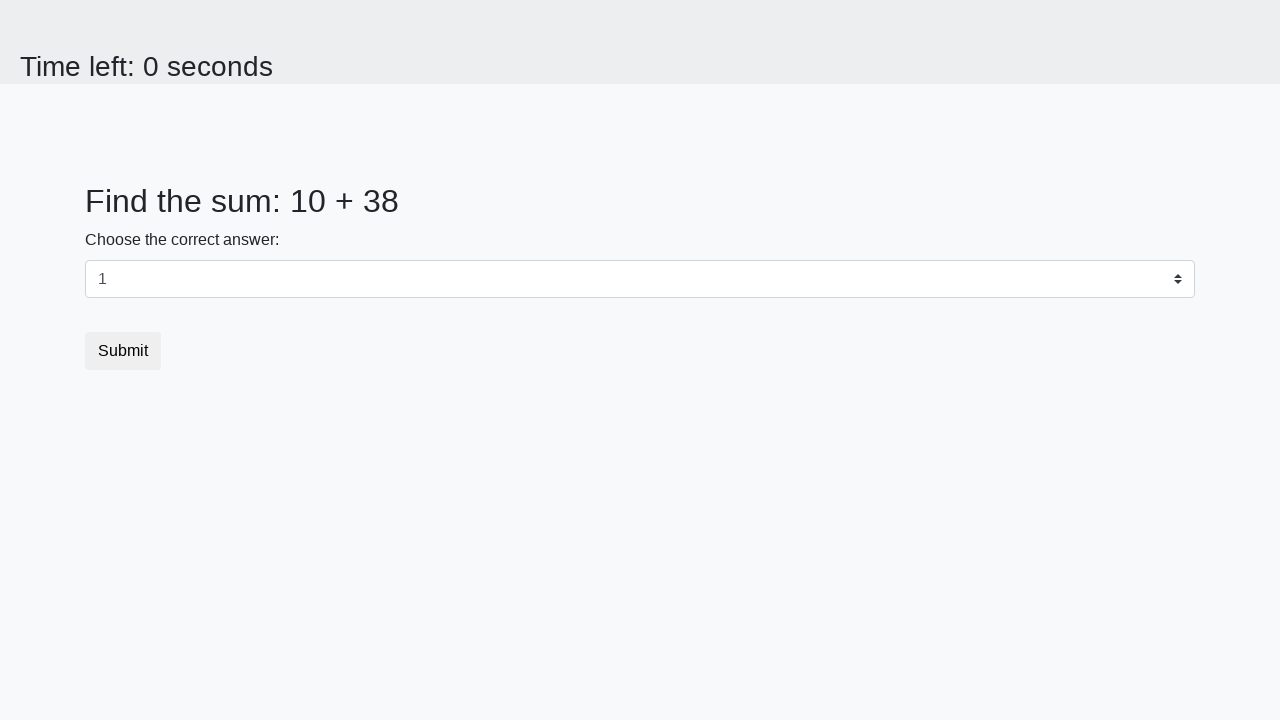

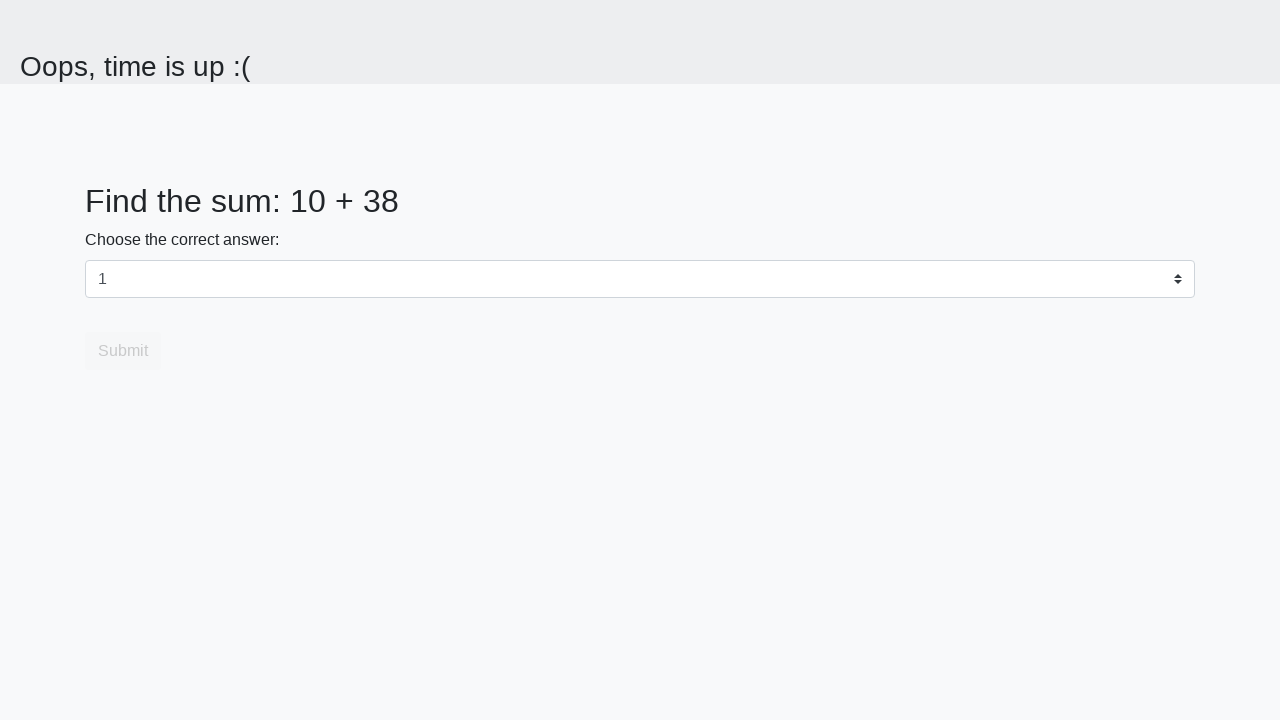